Navigates to Windguru weather forecast page for spot 308 and verifies that wind speed, wave height, and date forecast elements are displayed correctly.

Starting URL: https://www.windguru.cz/308

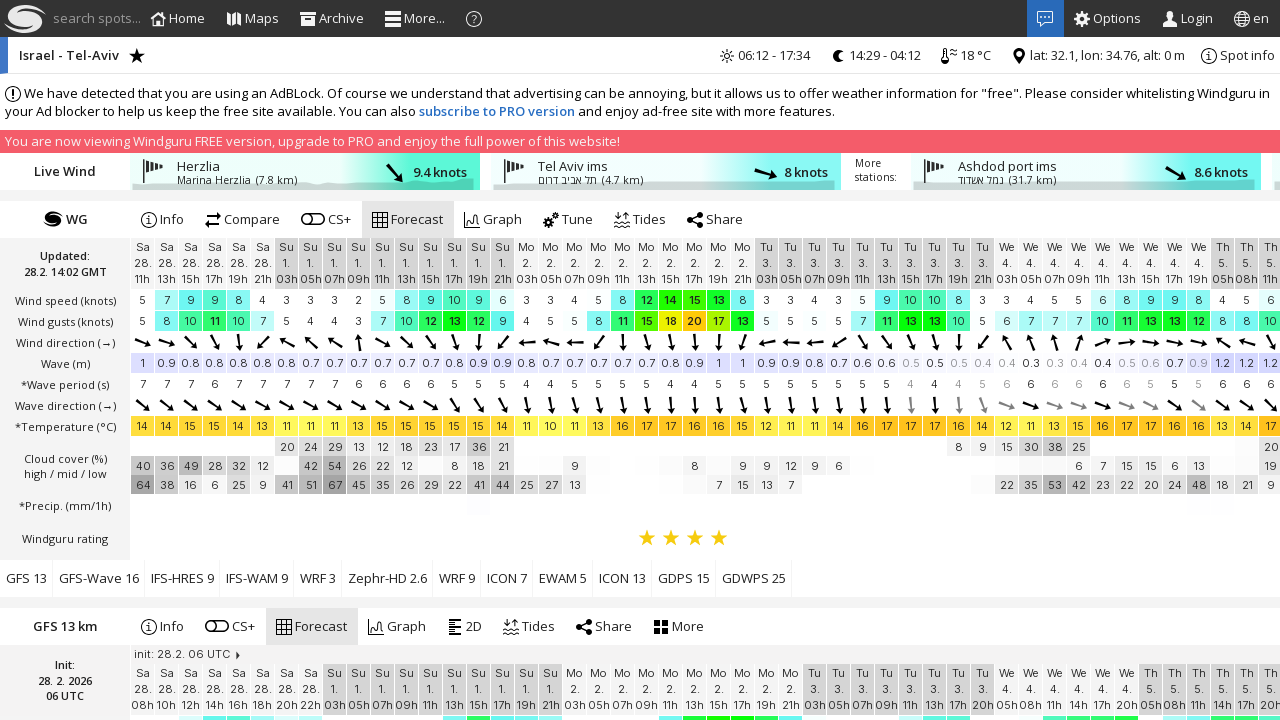

Waited 500ms for page to load and forecast data to appear
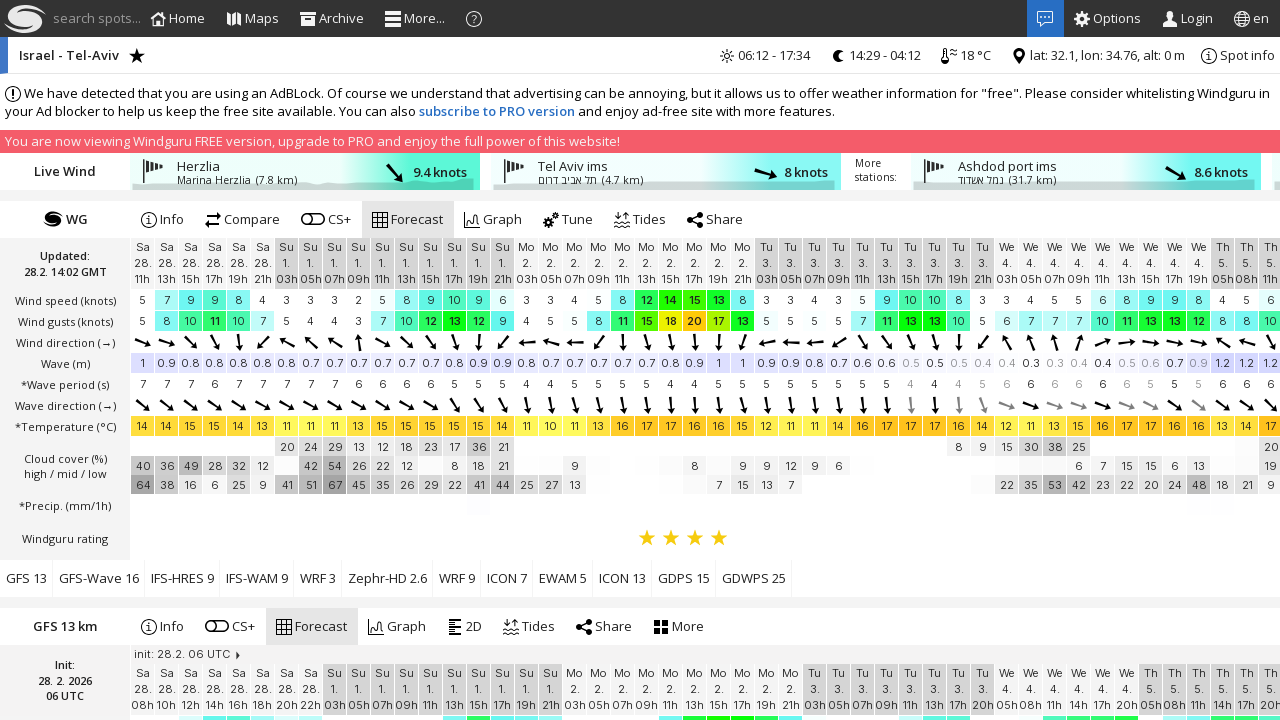

Wind speed forecast element is visible
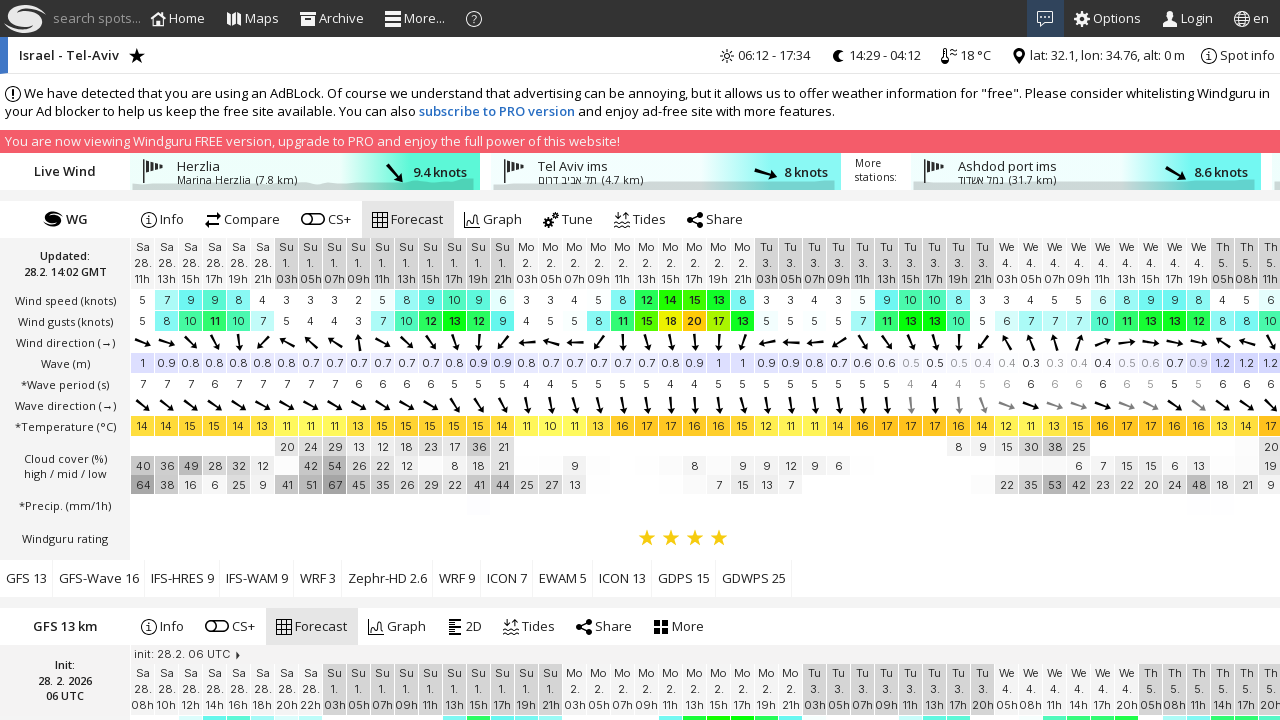

Wave height forecast element is visible
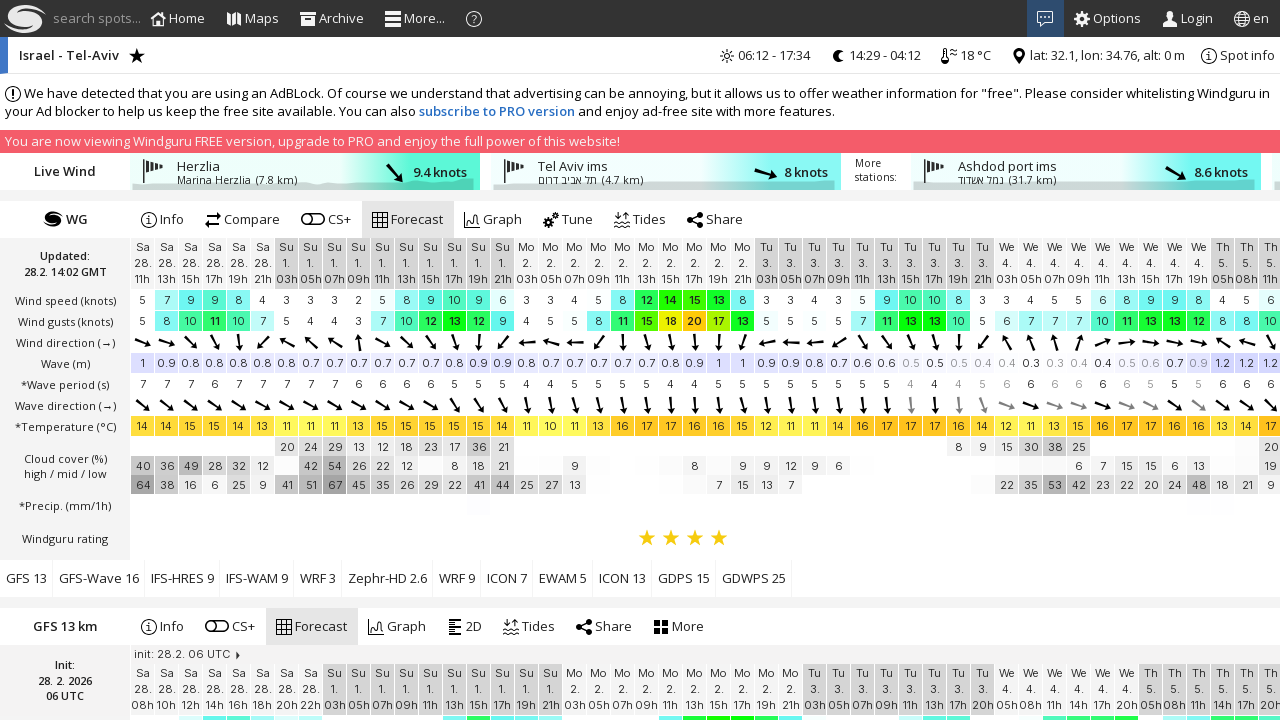

Date forecast element is visible
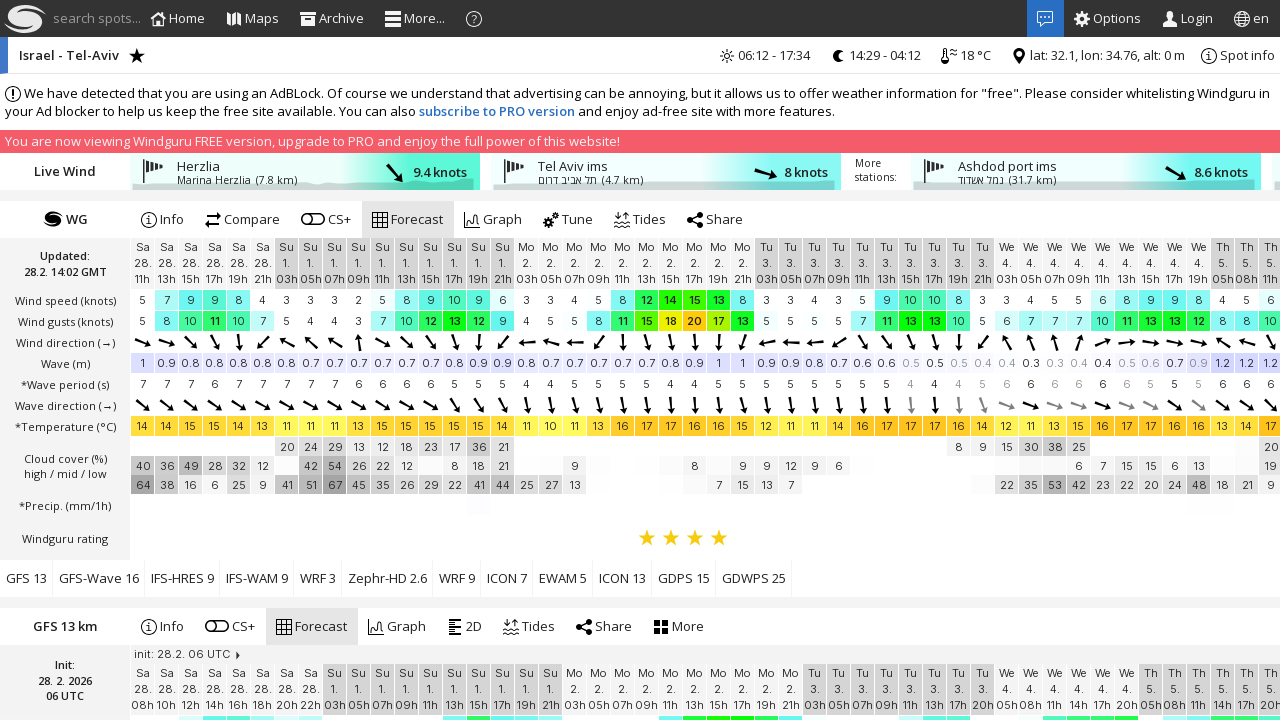

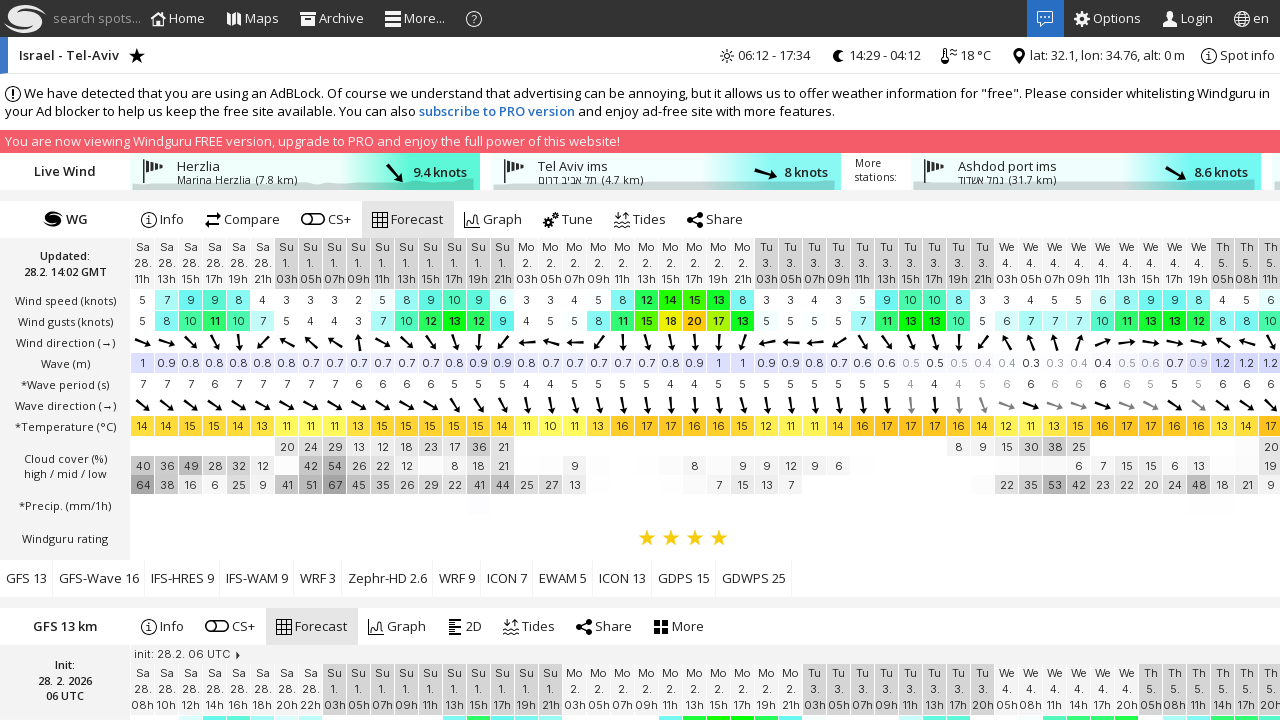